Searches for music videos on YouTube by entering a search query and submitting the search form

Starting URL: https://www.youtube.com

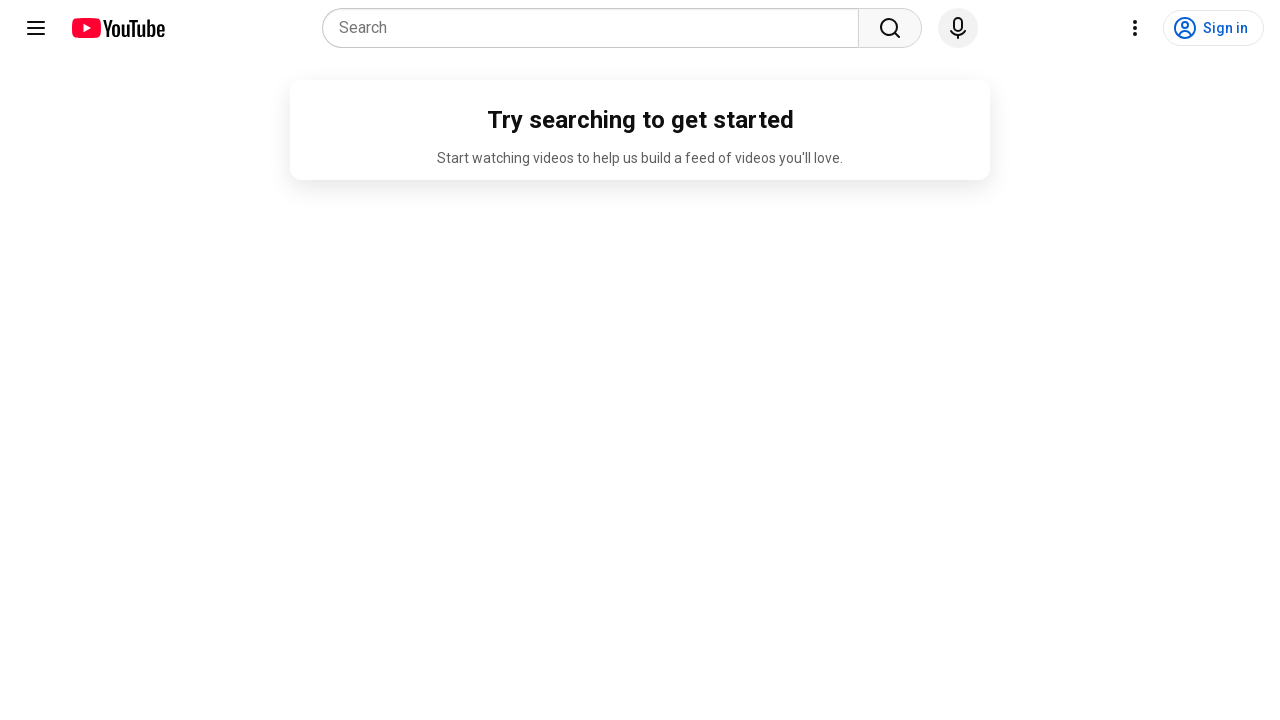

Filled search box with 'music videos' on input[name='search_query']
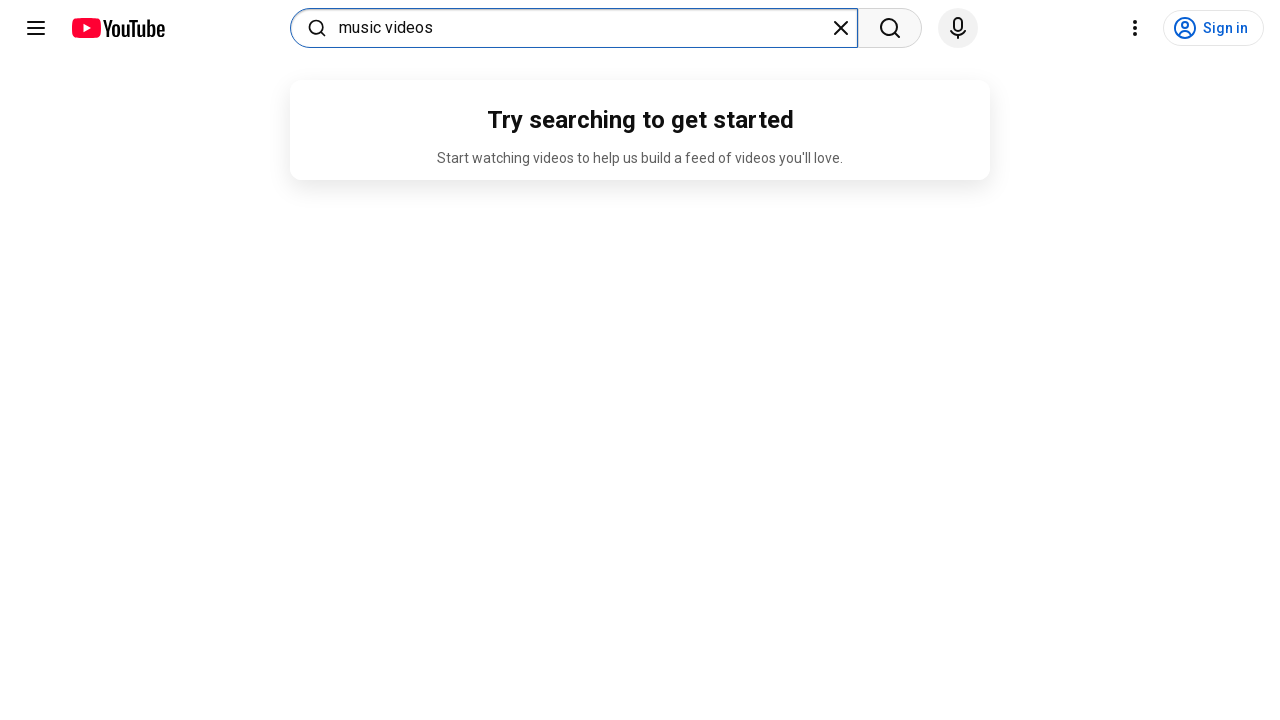

Pressed Enter to submit search query on input[name='search_query']
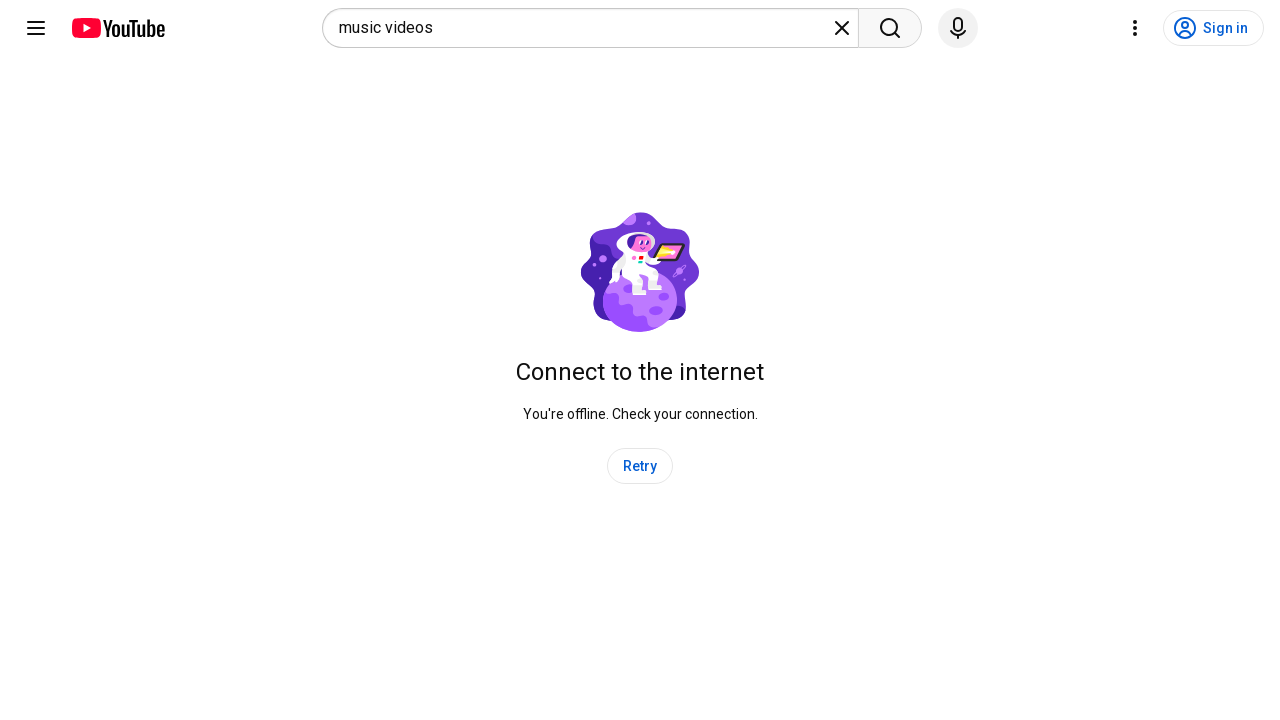

Waited 5 seconds for search results to load
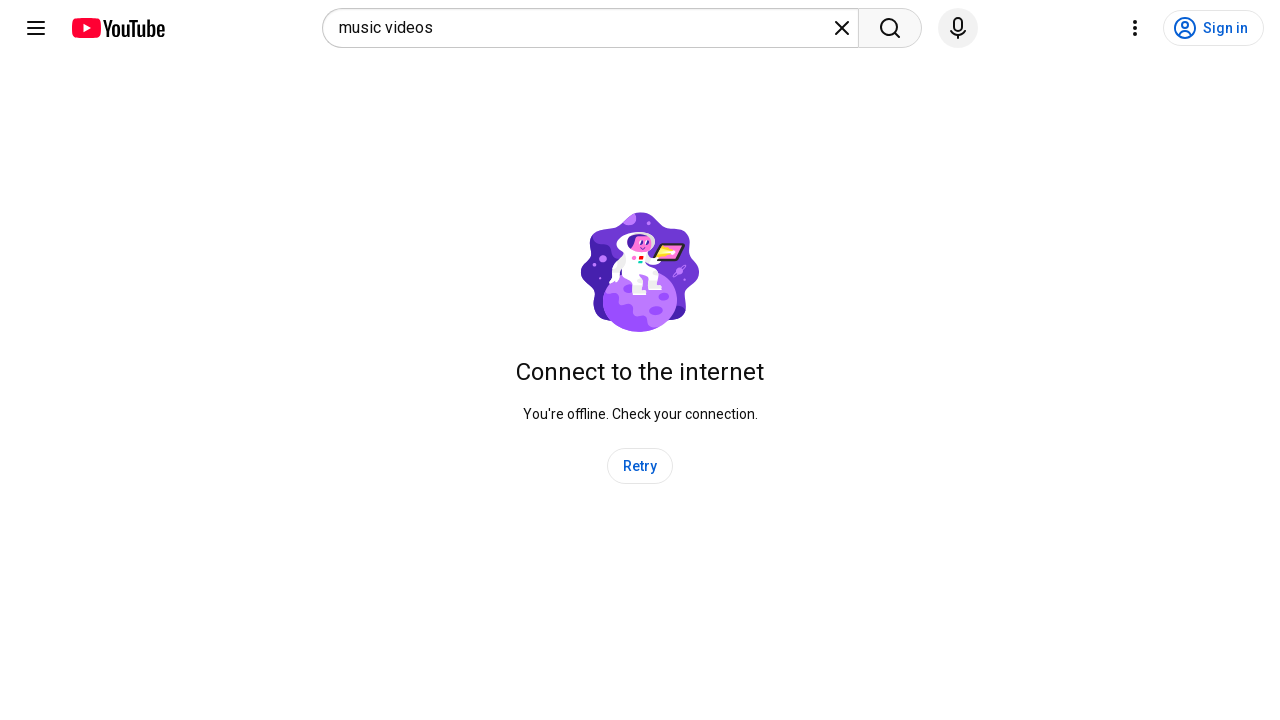

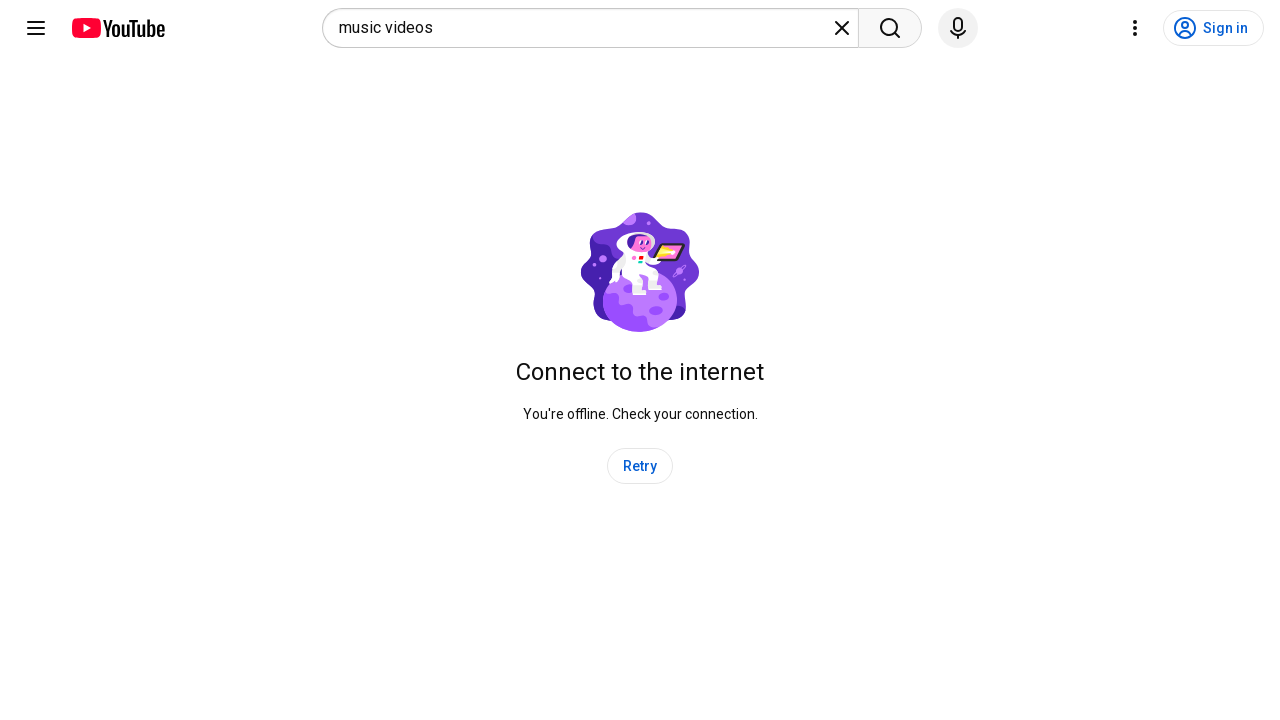